Tests JavaScript alert handling including accepting alerts, dismissing confirm dialogs, and entering text in prompt dialogs on a demo automation testing site.

Starting URL: https://demo.automationtesting.in/Alerts.html

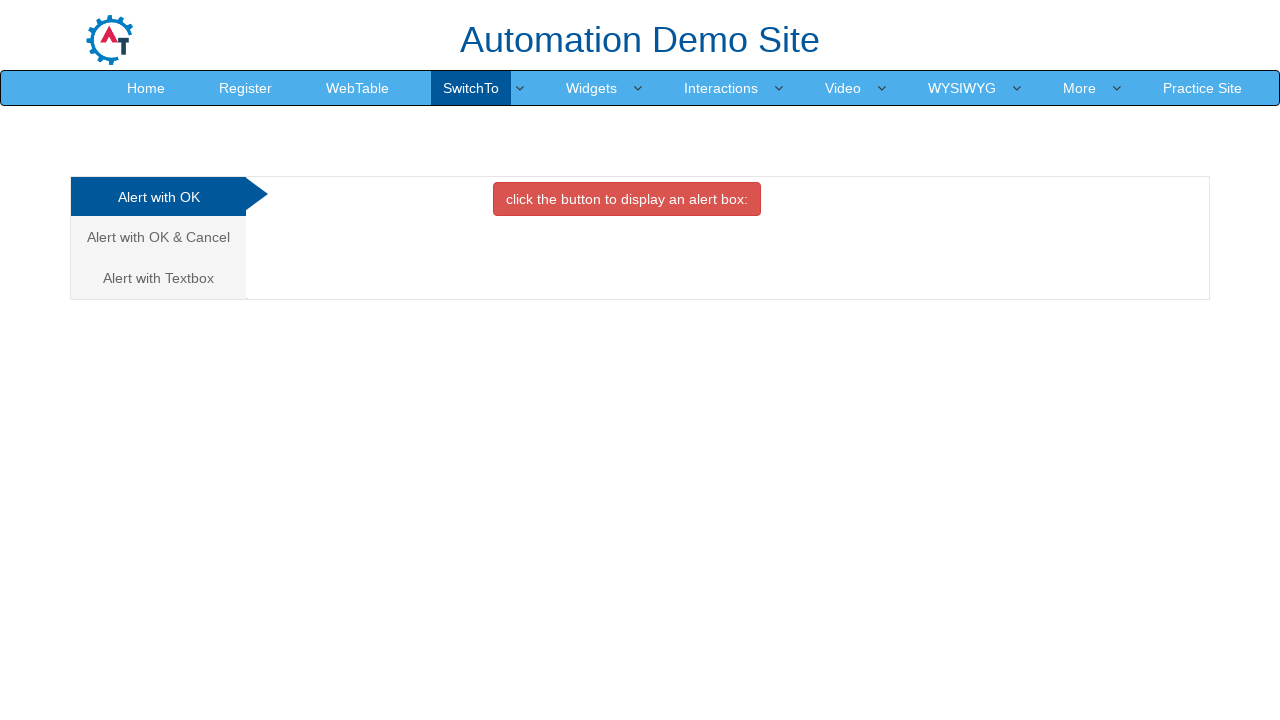

Clicked button to trigger simple alert at (627, 199) on xpath=//button[@class='btn btn-danger']
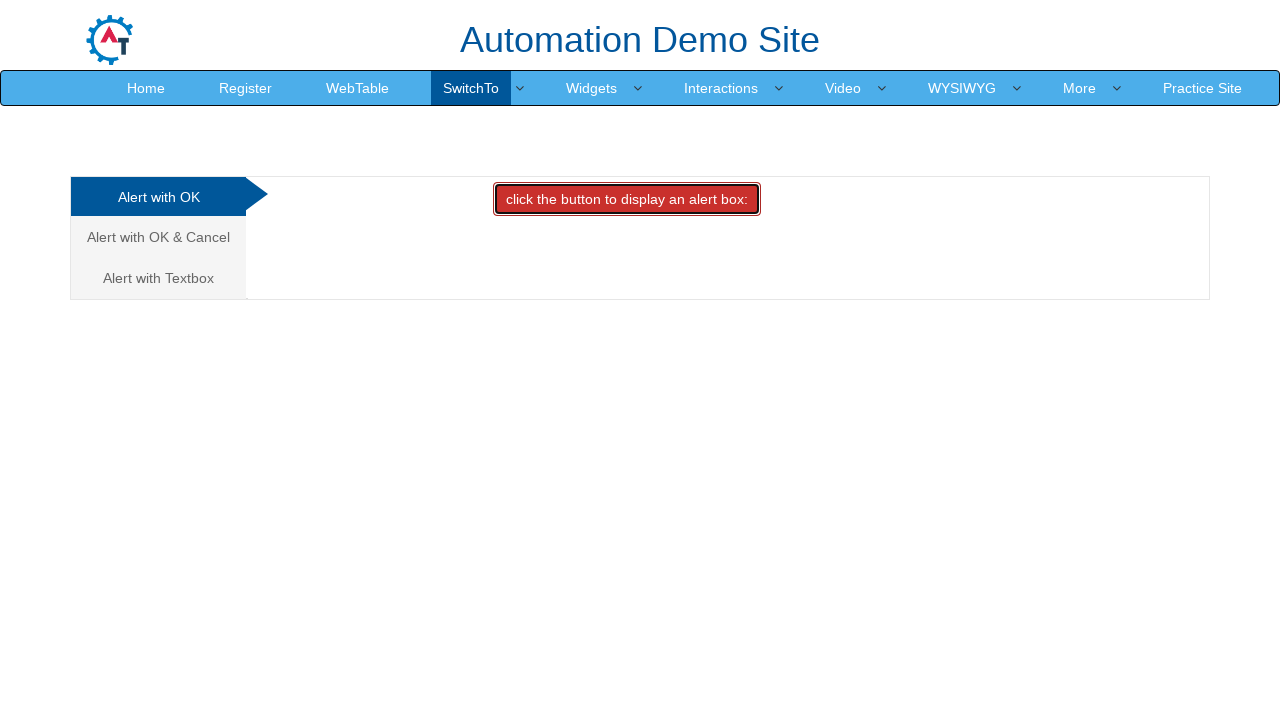

Set up dialog handler to accept alert
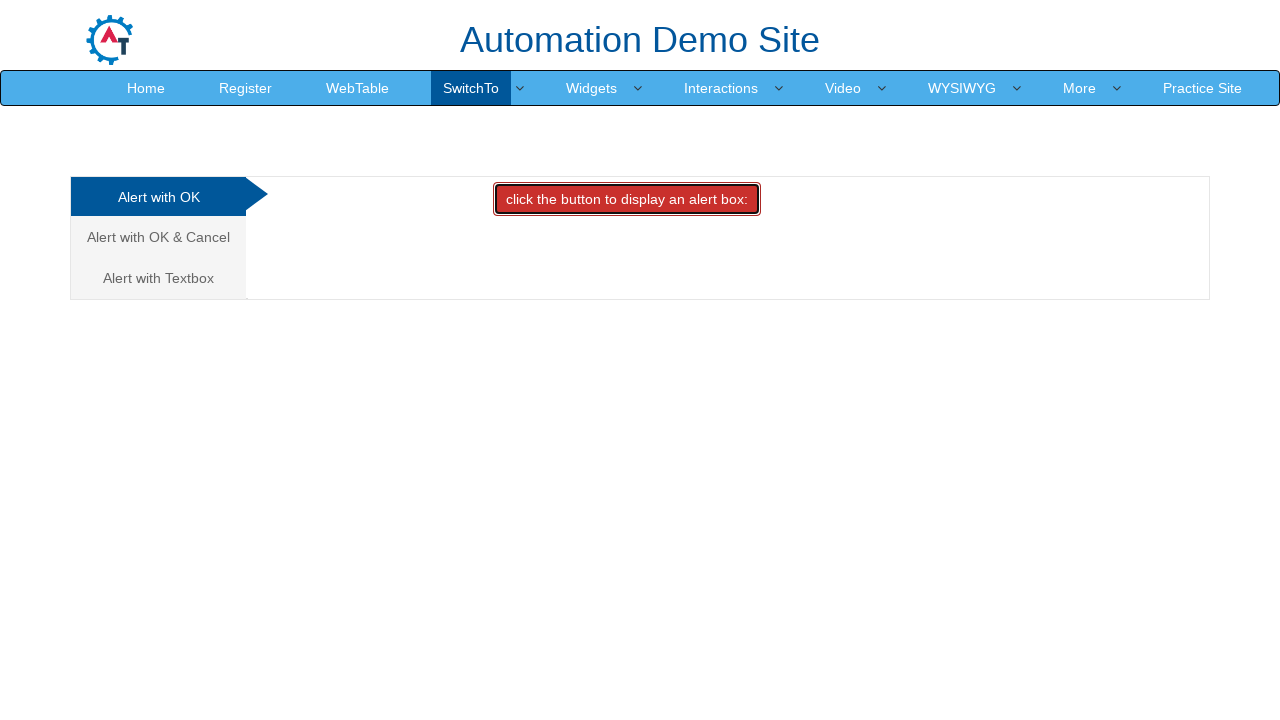

Waited 500ms for alert to be processed
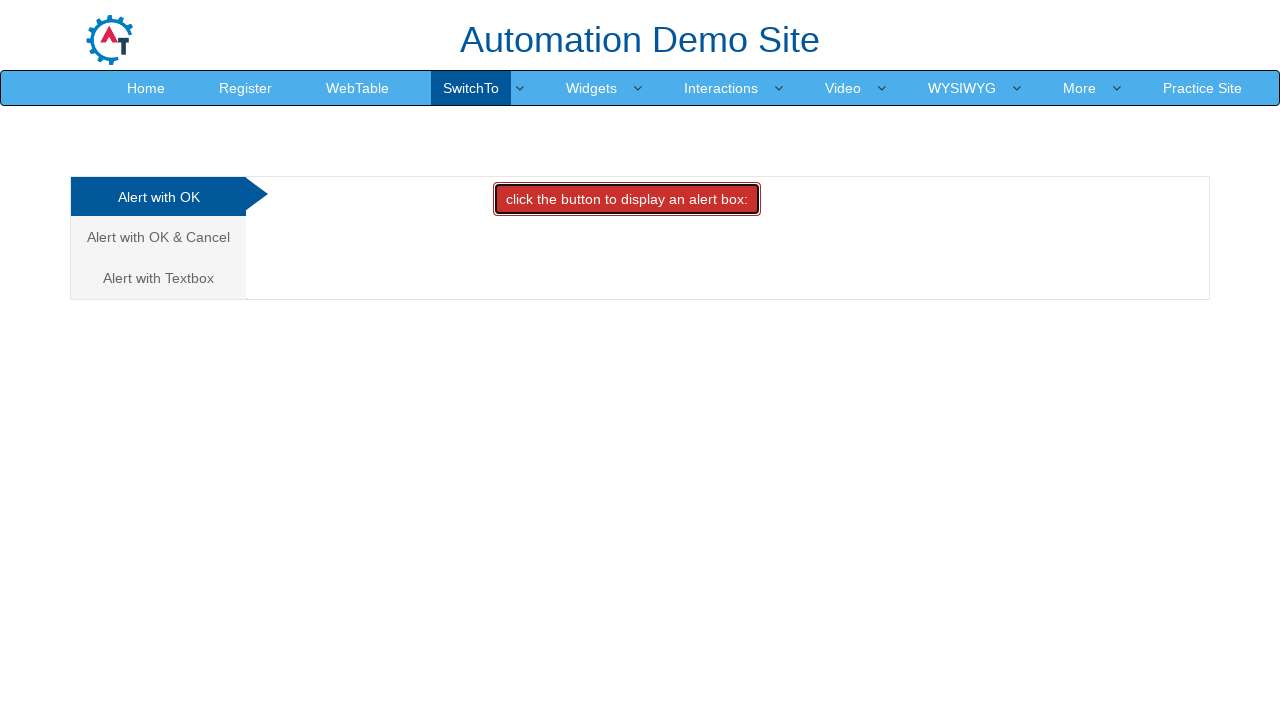

Clicked 'Alert with OK & Cancel' tab at (158, 237) on xpath=//a[normalize-space()='Alert with OK & Cancel']
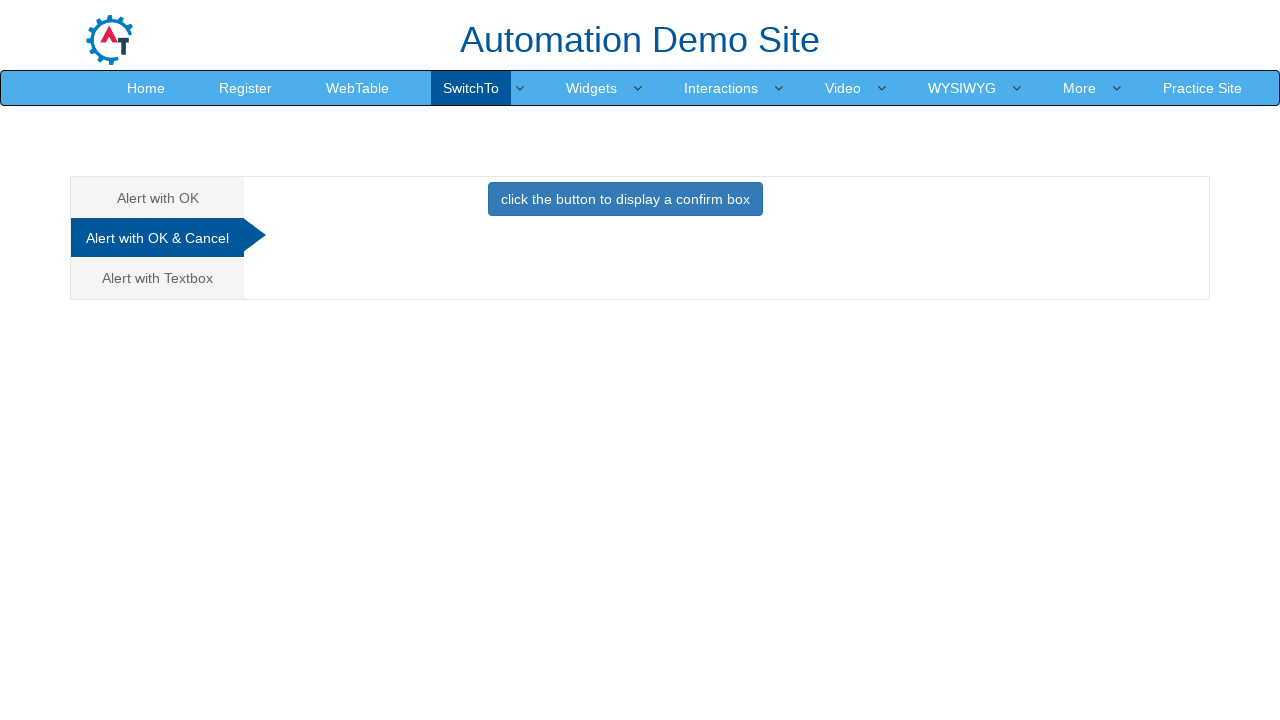

Clicked button to trigger confirm dialog at (625, 199) on xpath=//button[@class='btn btn-primary']
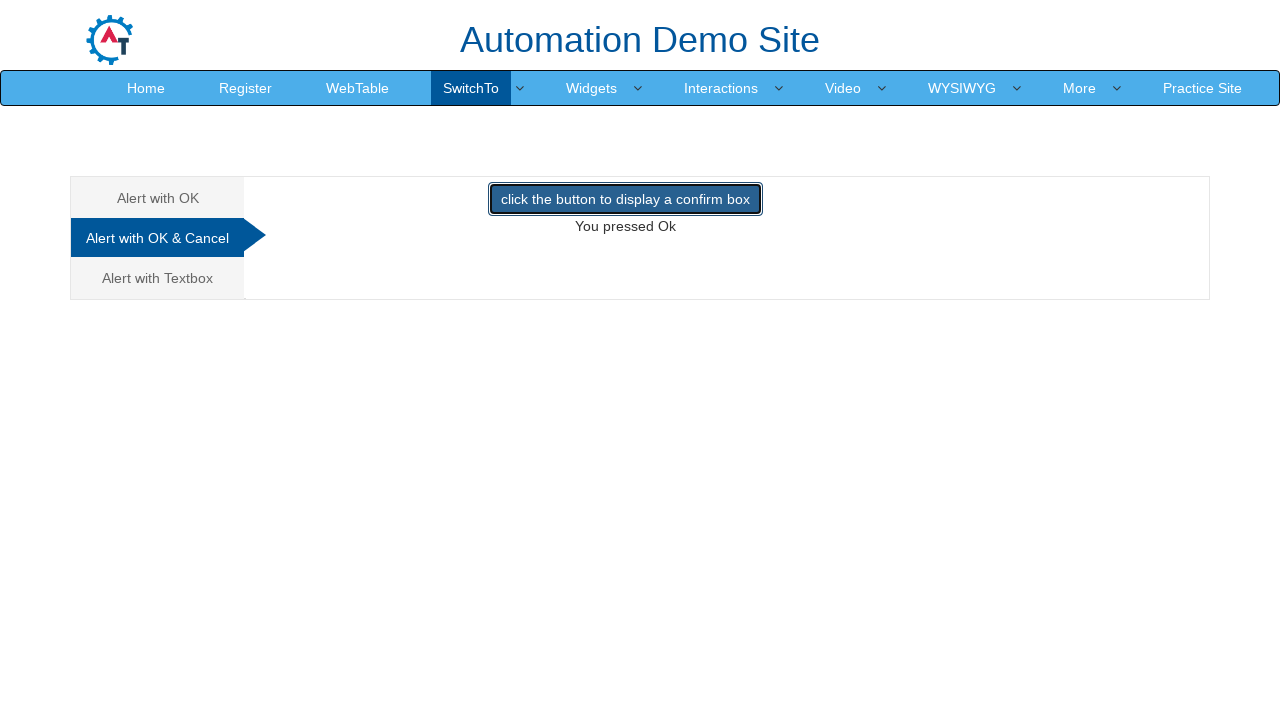

Set up dialog handler to dismiss confirm dialog
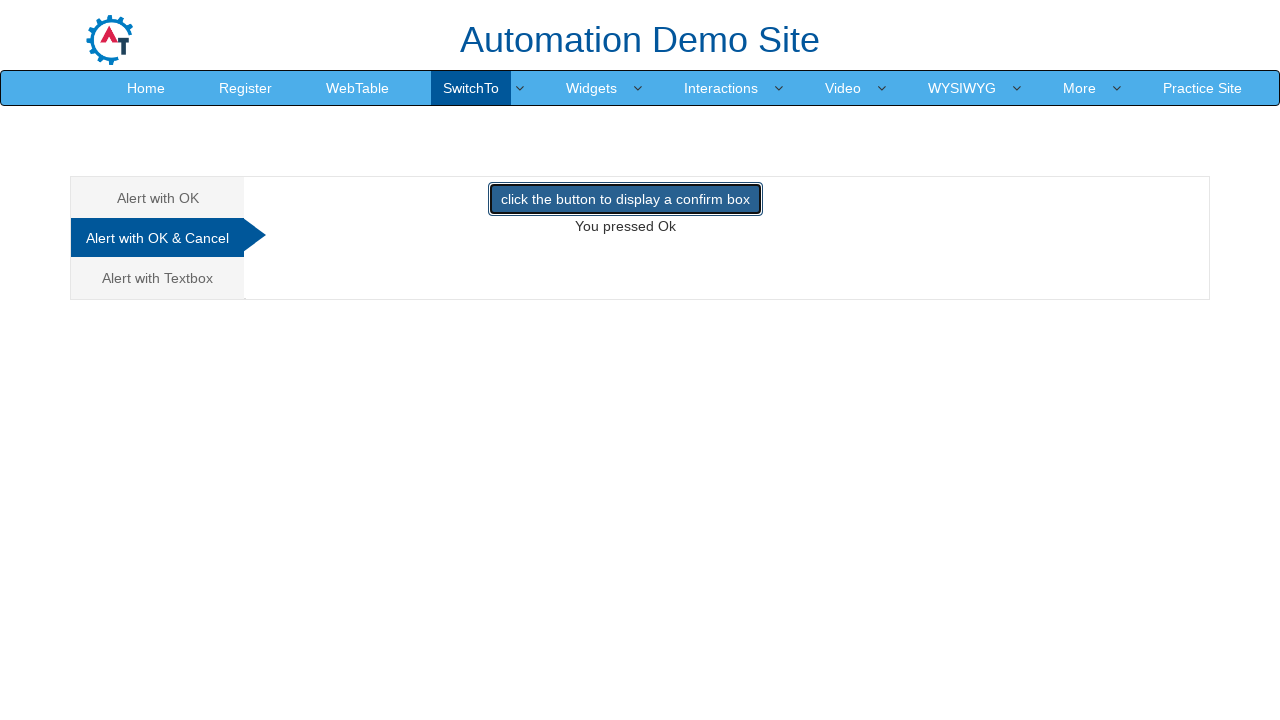

Waited 500ms for confirm dialog to be processed
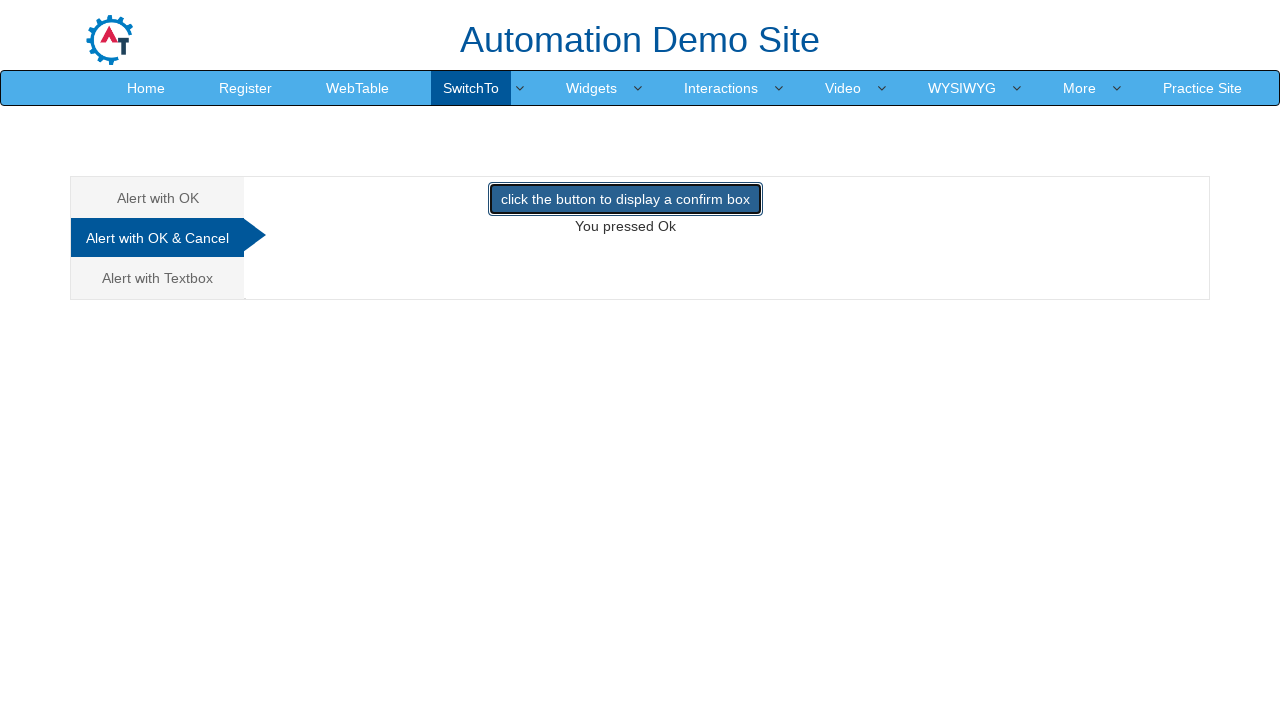

Clicked 'Alert with Textbox' tab at (158, 278) on xpath=//a[normalize-space()='Alert with Textbox']
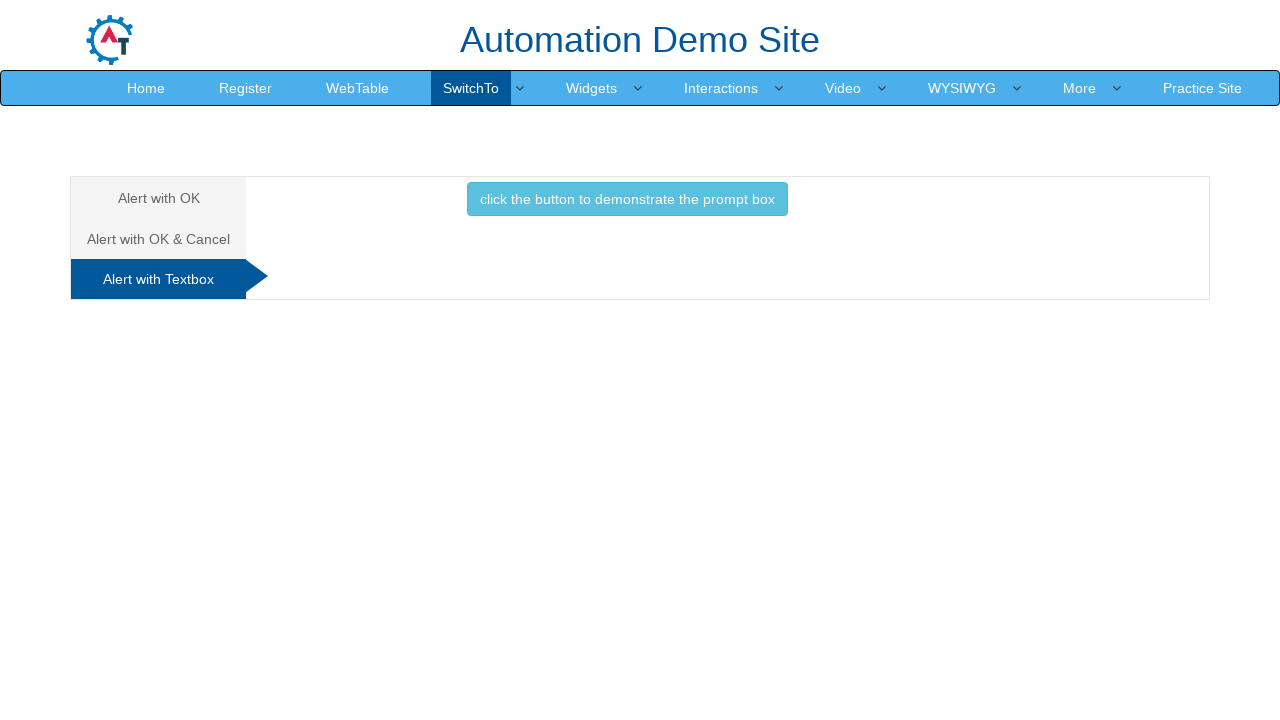

Clicked button to trigger prompt dialog at (627, 199) on xpath=//button[@class='btn btn-info']
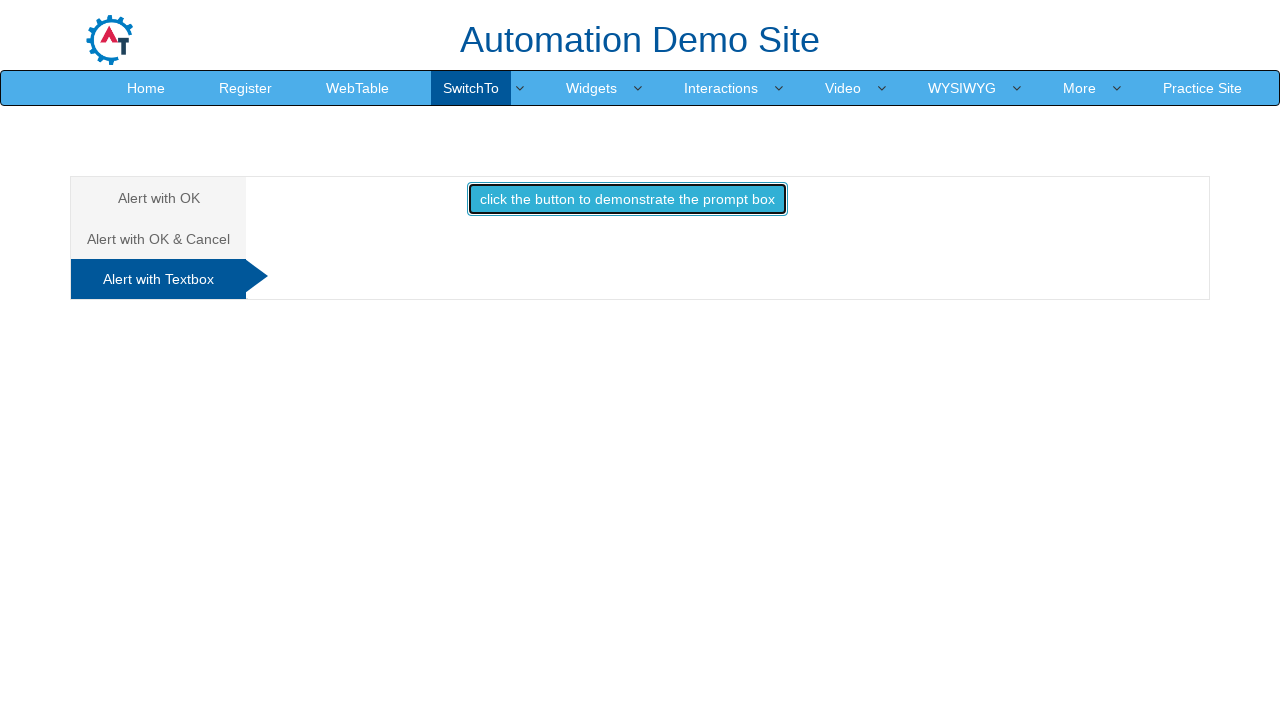

Set up dialog handler to accept prompt with text 'hello'
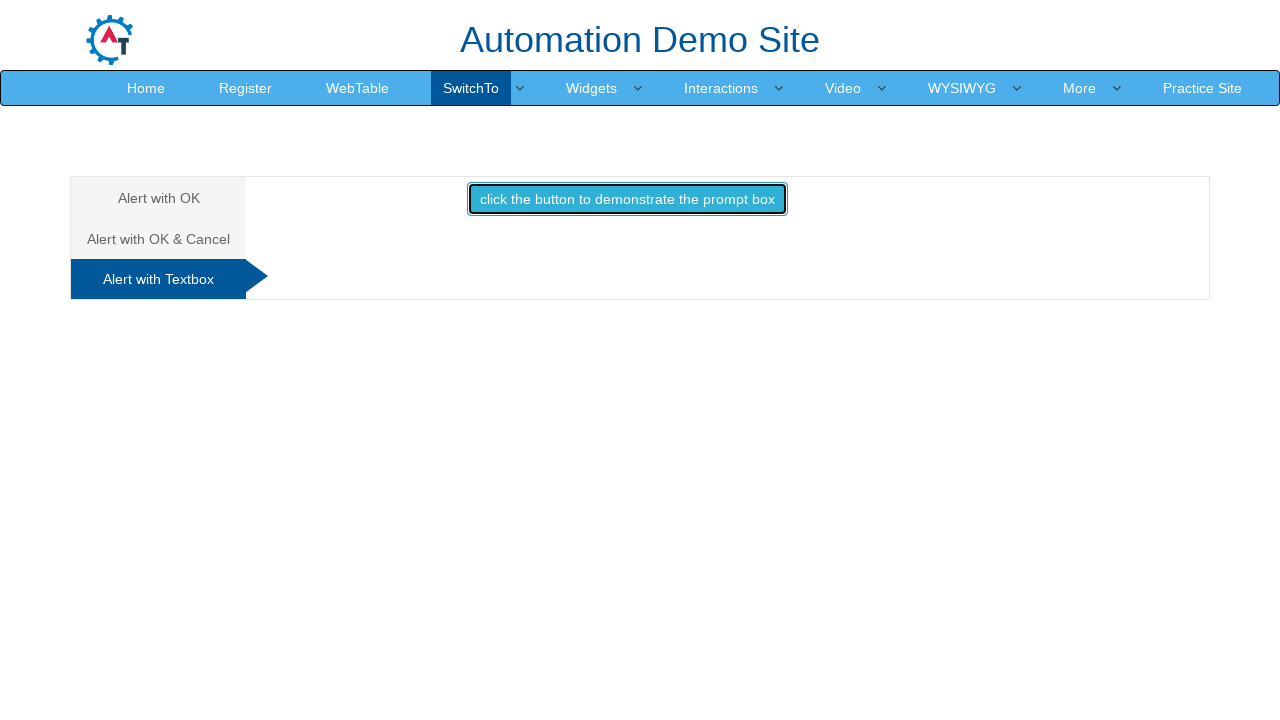

Waited 500ms for prompt dialog to be processed
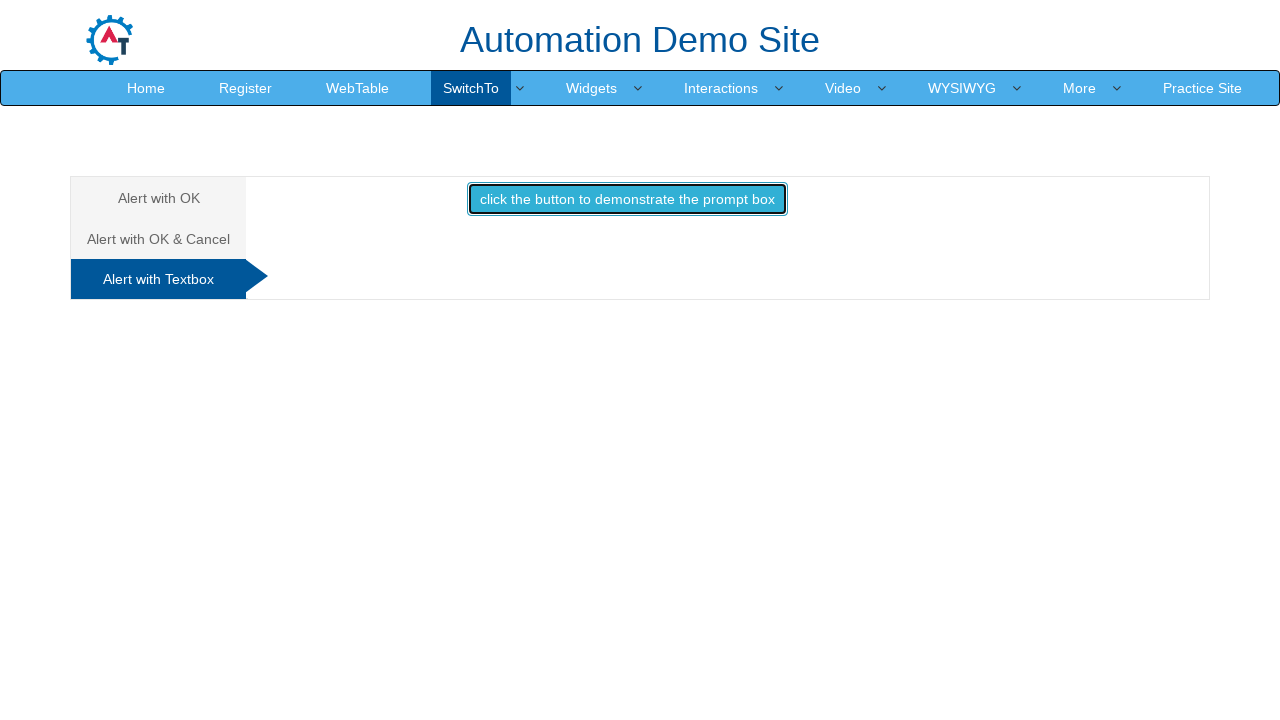

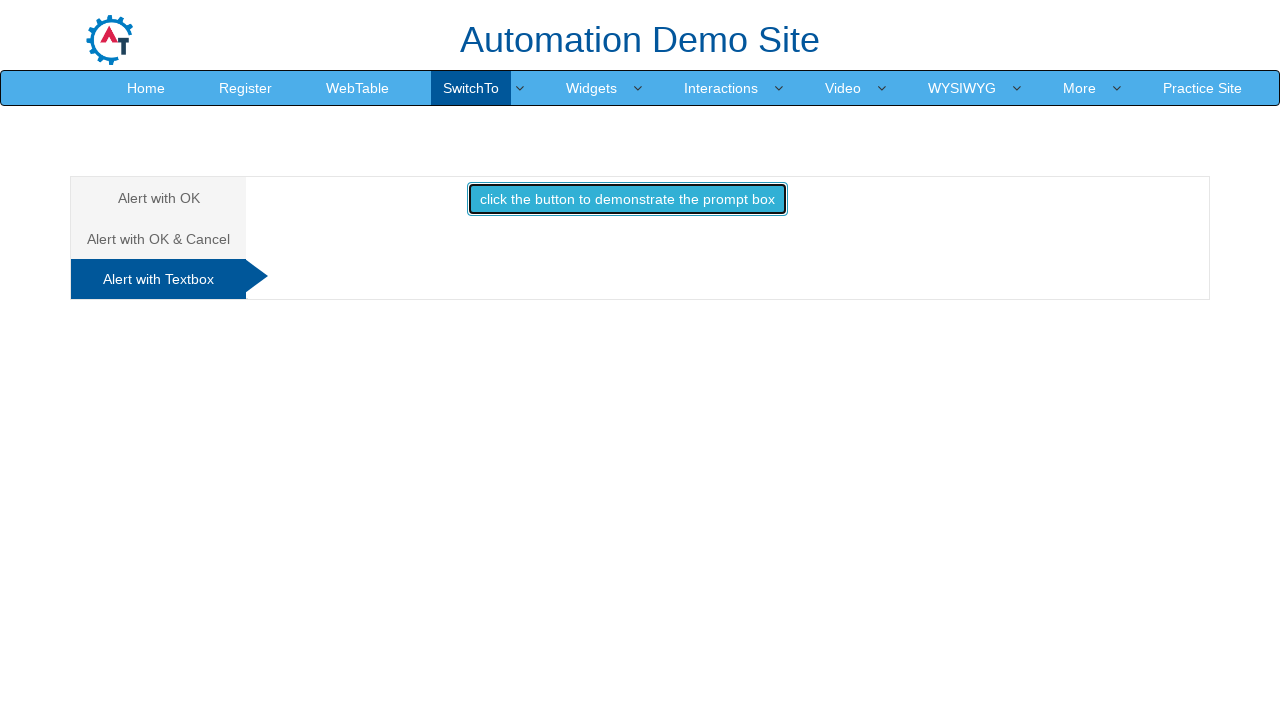